Tests dropdown menu functionality by selecting options using different methods: by index, by value, and by visible text

Starting URL: https://www.automationtesting.co.uk/dropdown.html

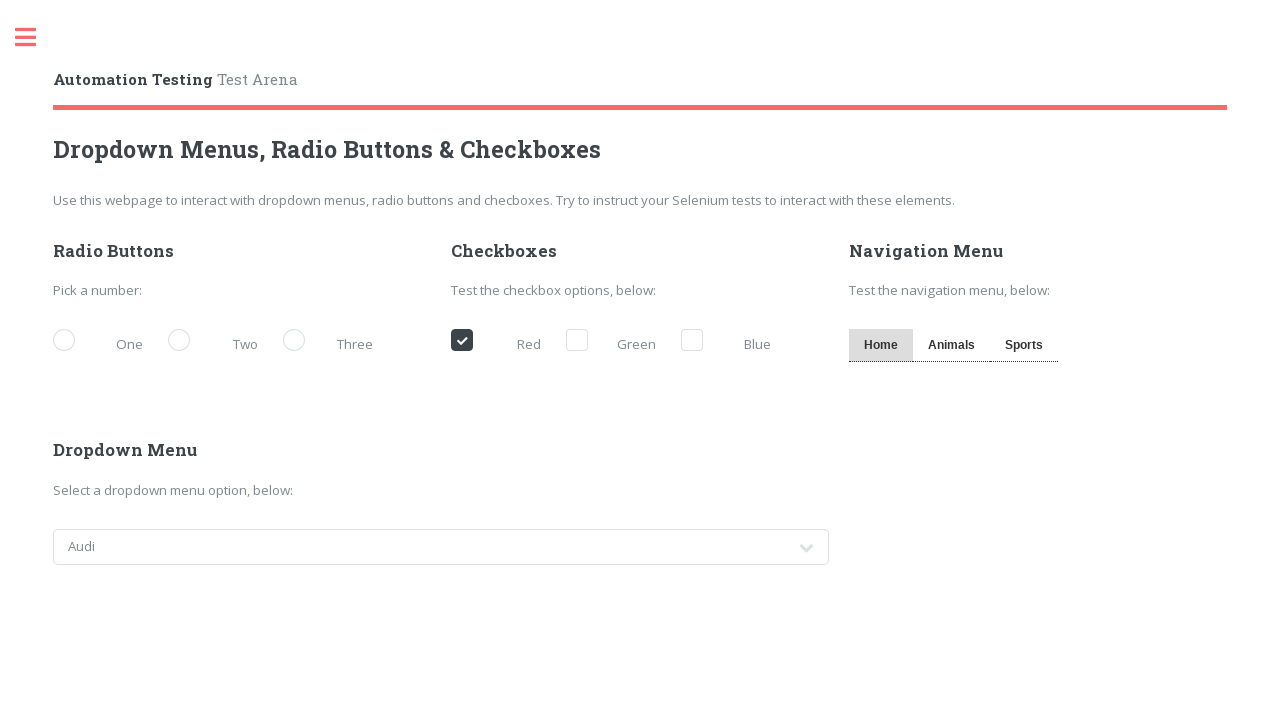

Selected dropdown option by index 1 (second option) on #cars
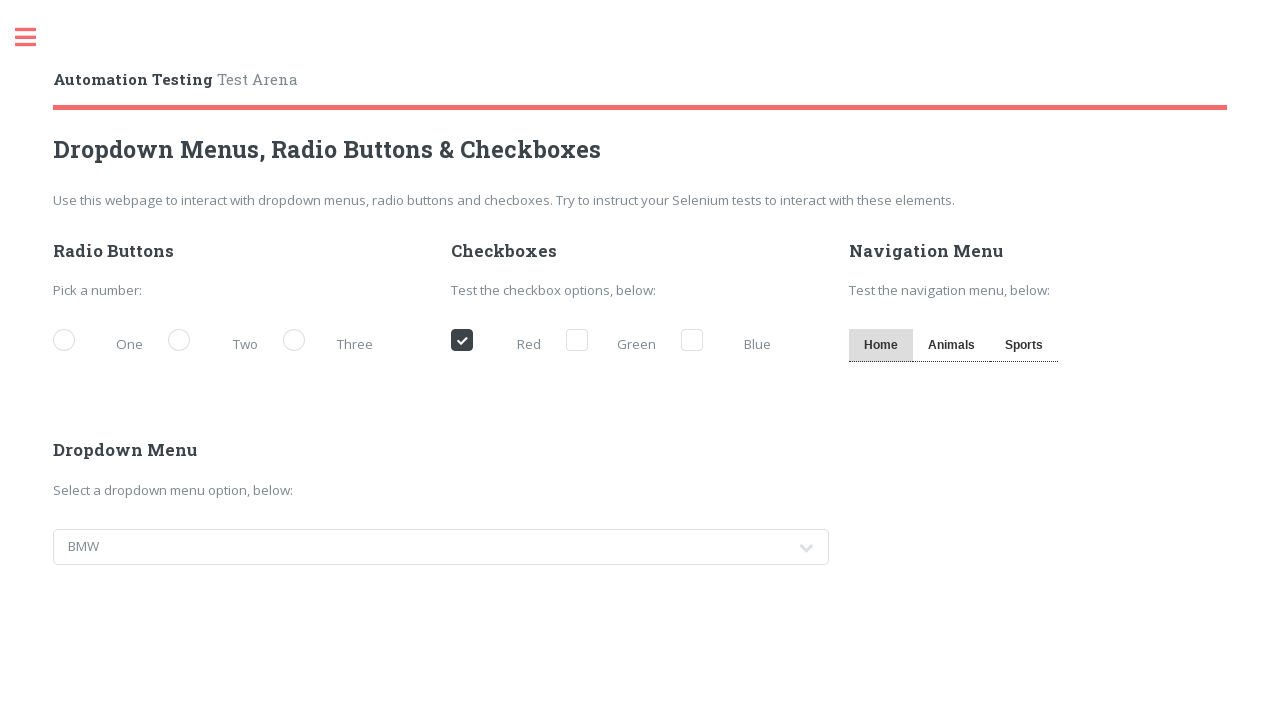

Selected dropdown option by value 'honda' on #cars
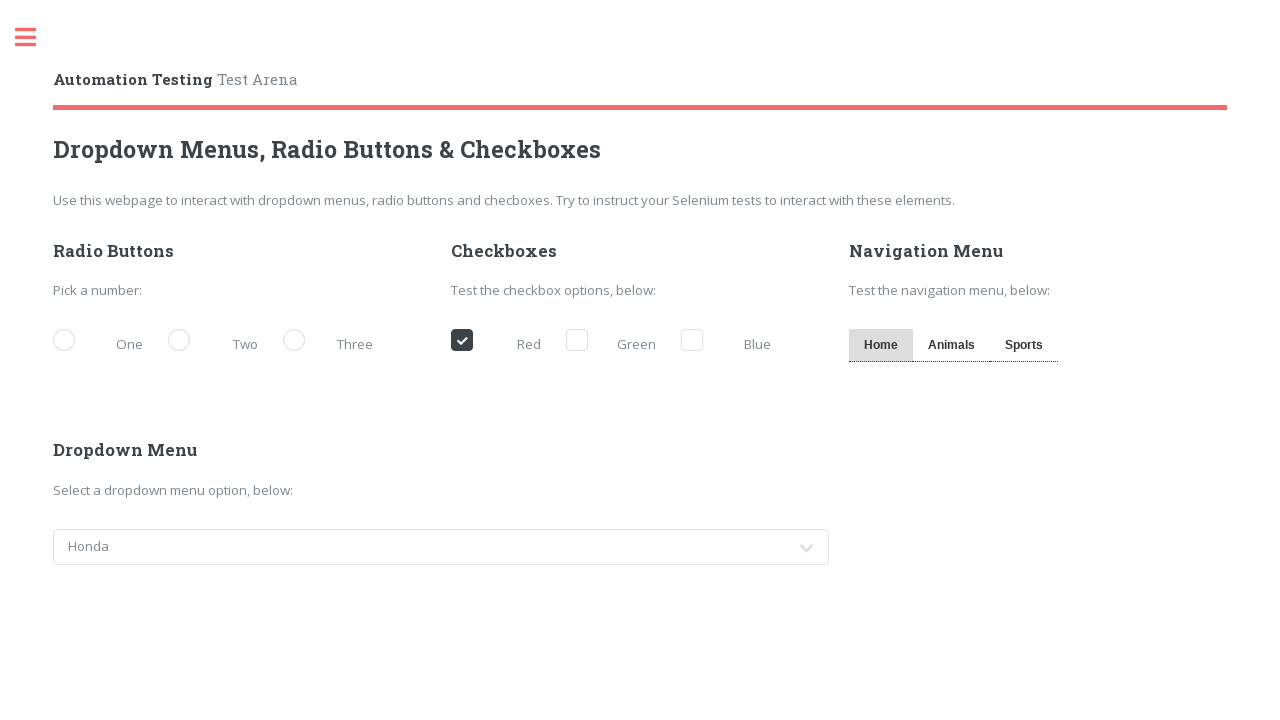

Selected dropdown option by visible text 'Volkswagen' on #cars
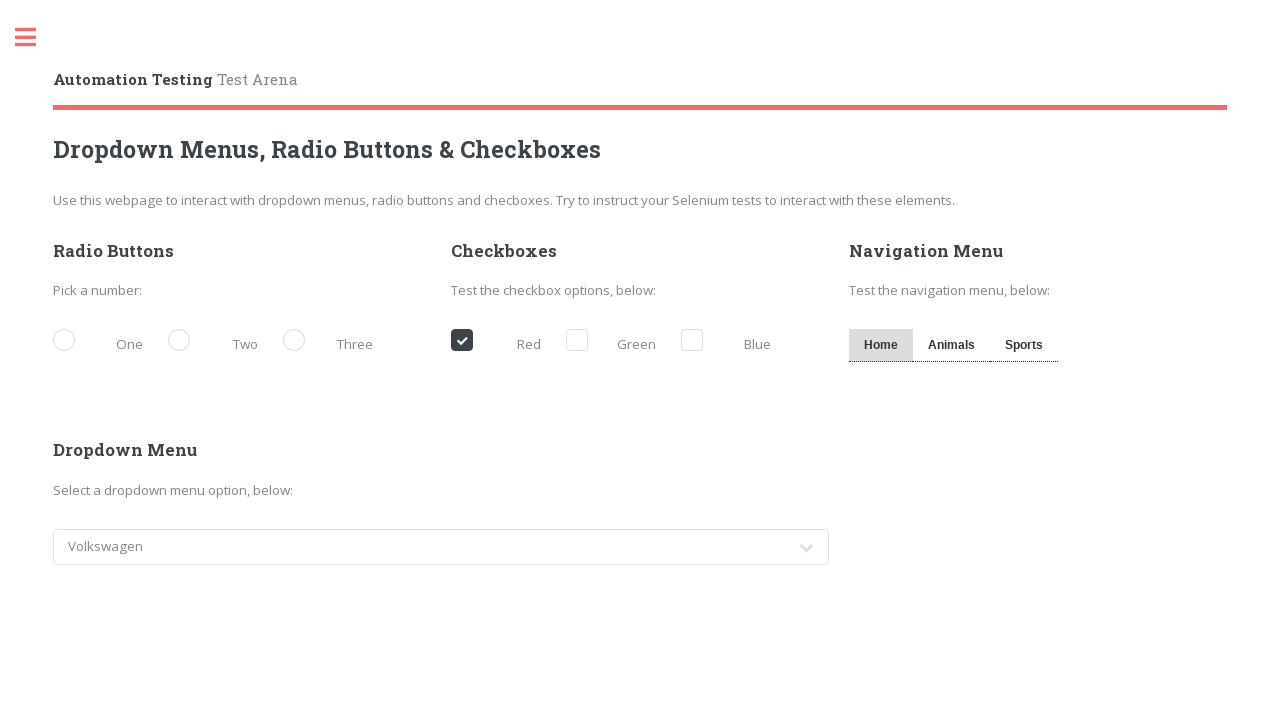

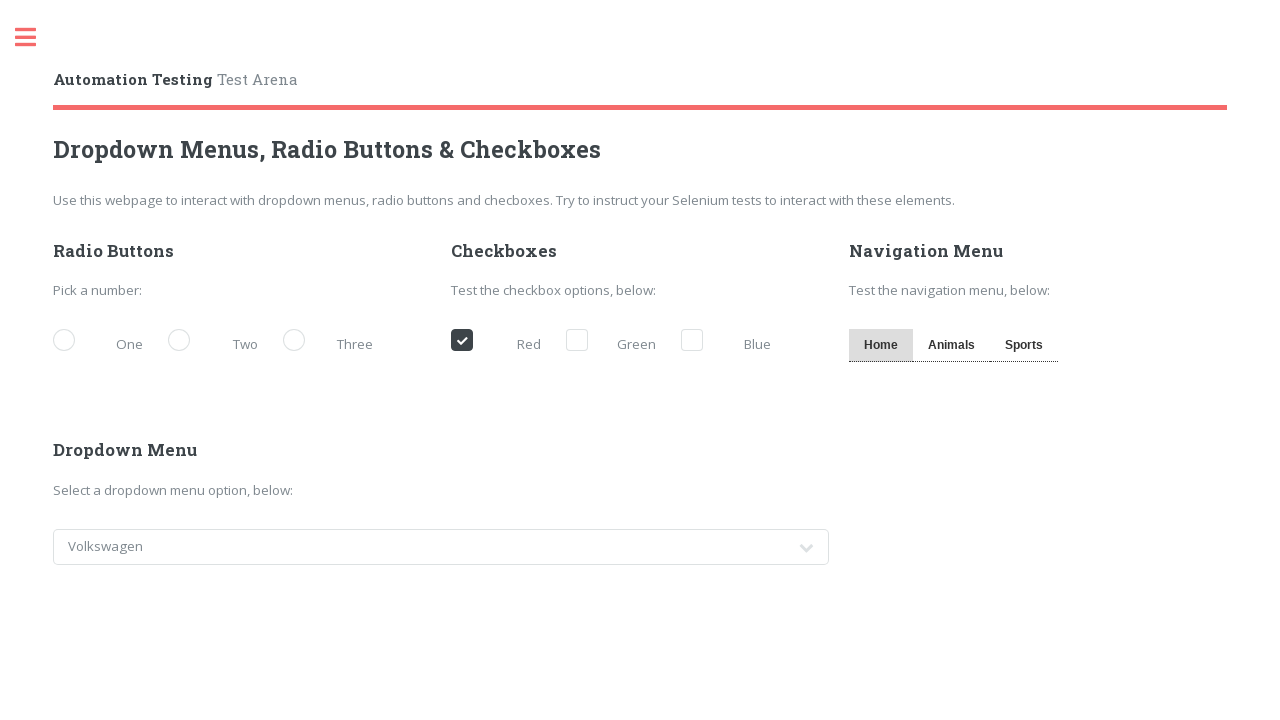